Verifies that the company branding logo is displayed on the page

Starting URL: https://opensource-demo.orangehrmlive.com/web/index.php/auth/login

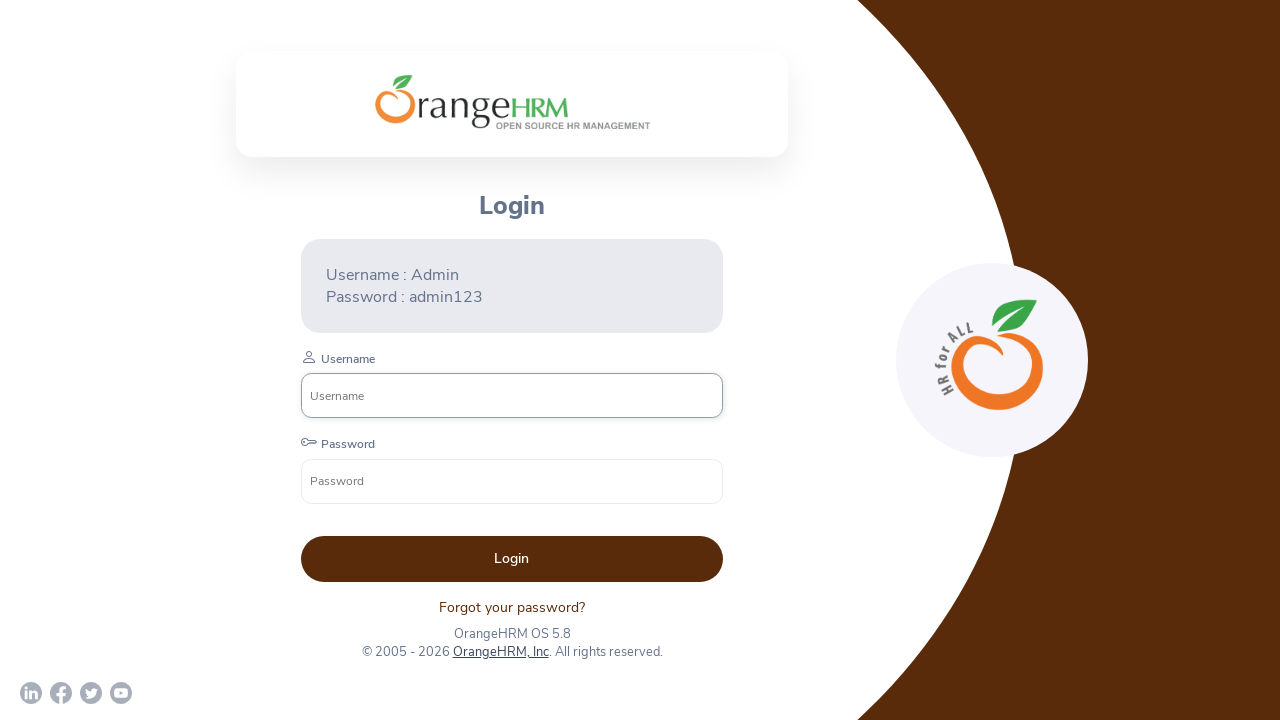

Waited for company branding logo to load
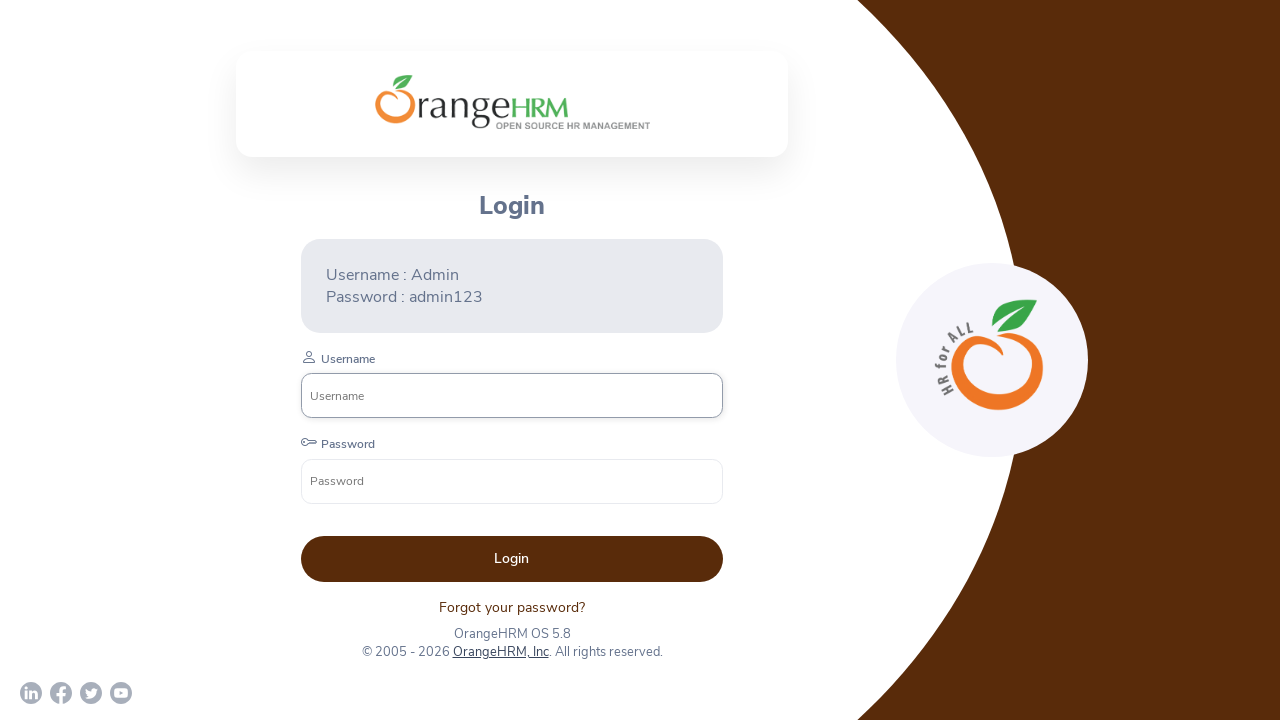

Verified that company branding logo is visible on the page
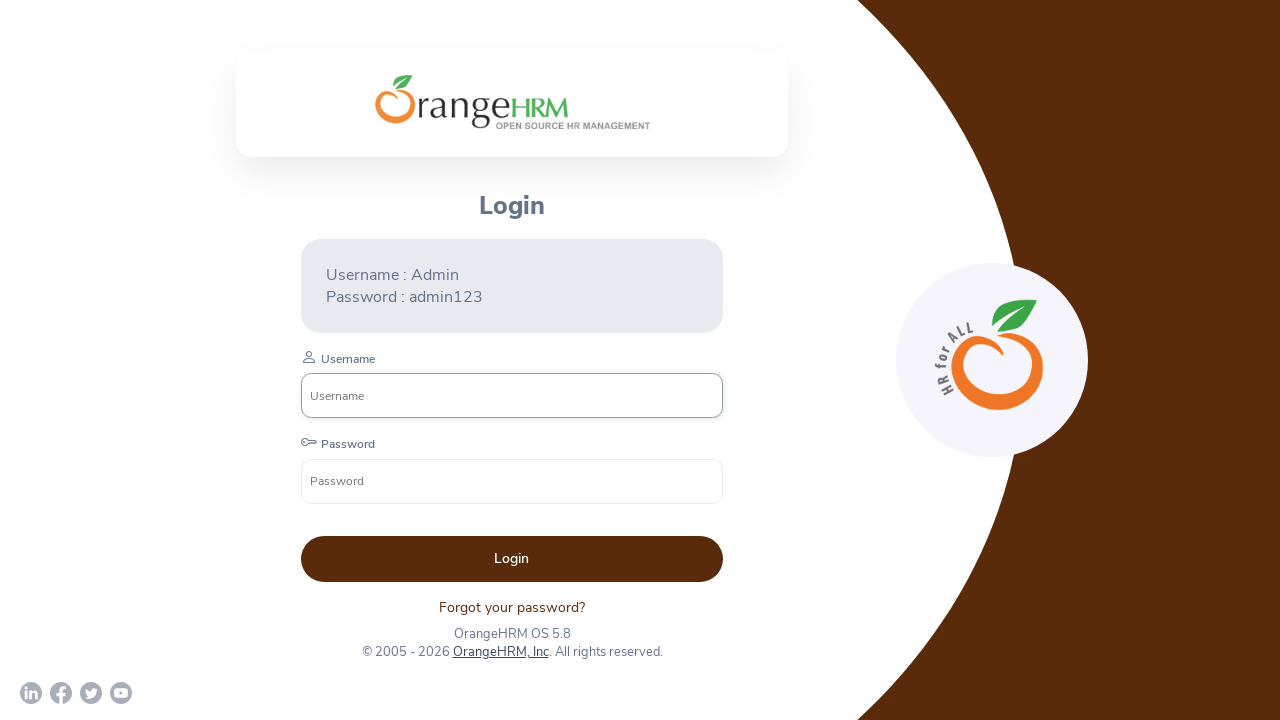

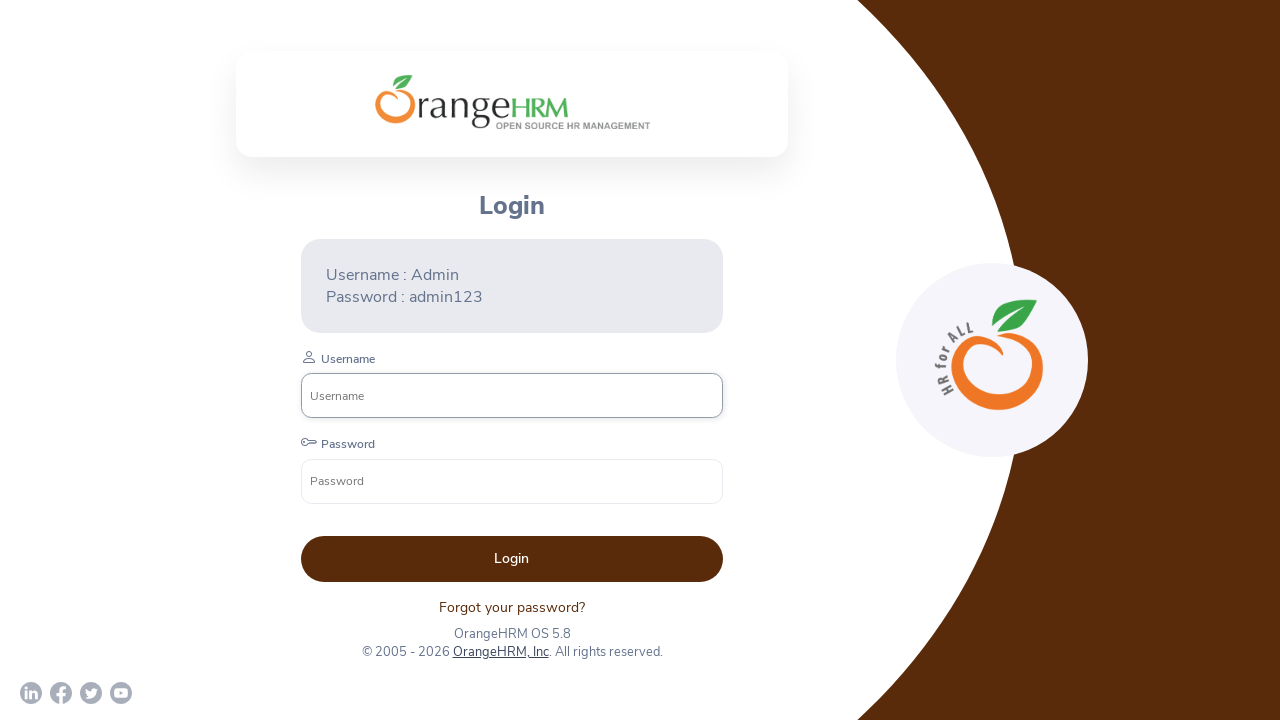